Tests various Selenium locator strategies on a practice page by filling login forms, navigating through forgot password flow, and submitting forms with different input fields.

Starting URL: https://rahulshettyacademy.com/locatorspractice/

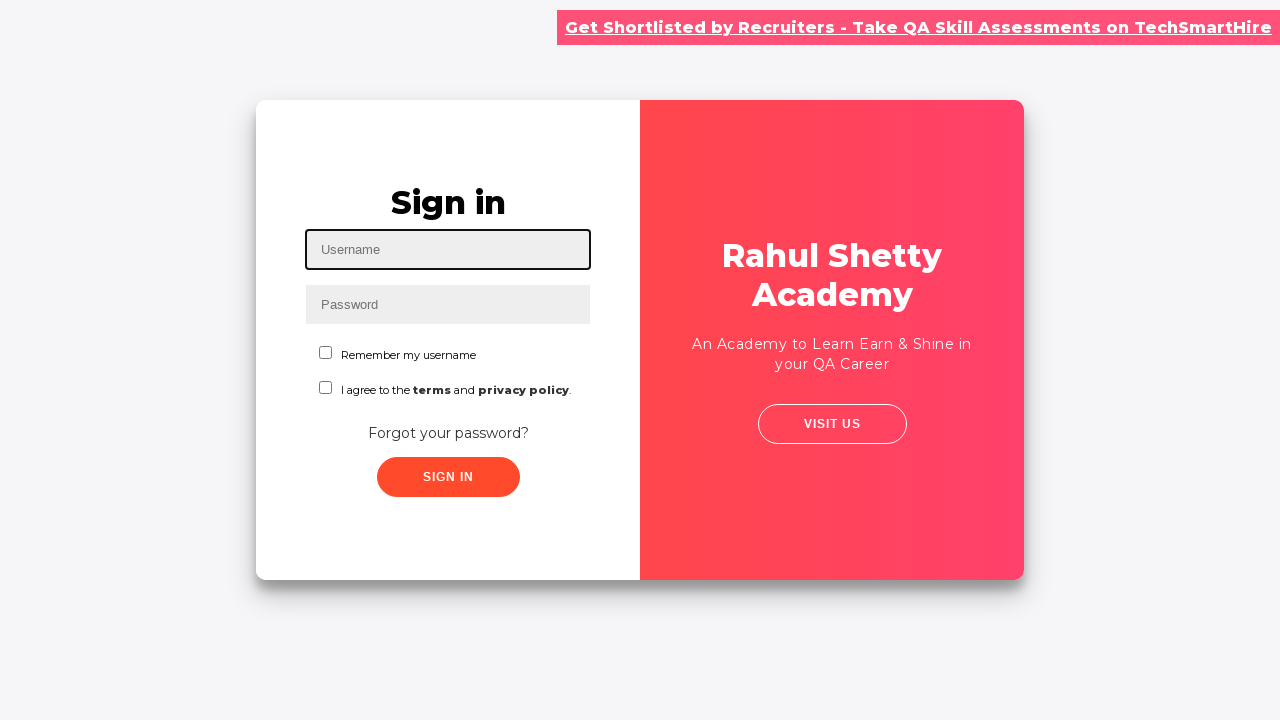

Filled username field with 'rahul' on #inputUsername
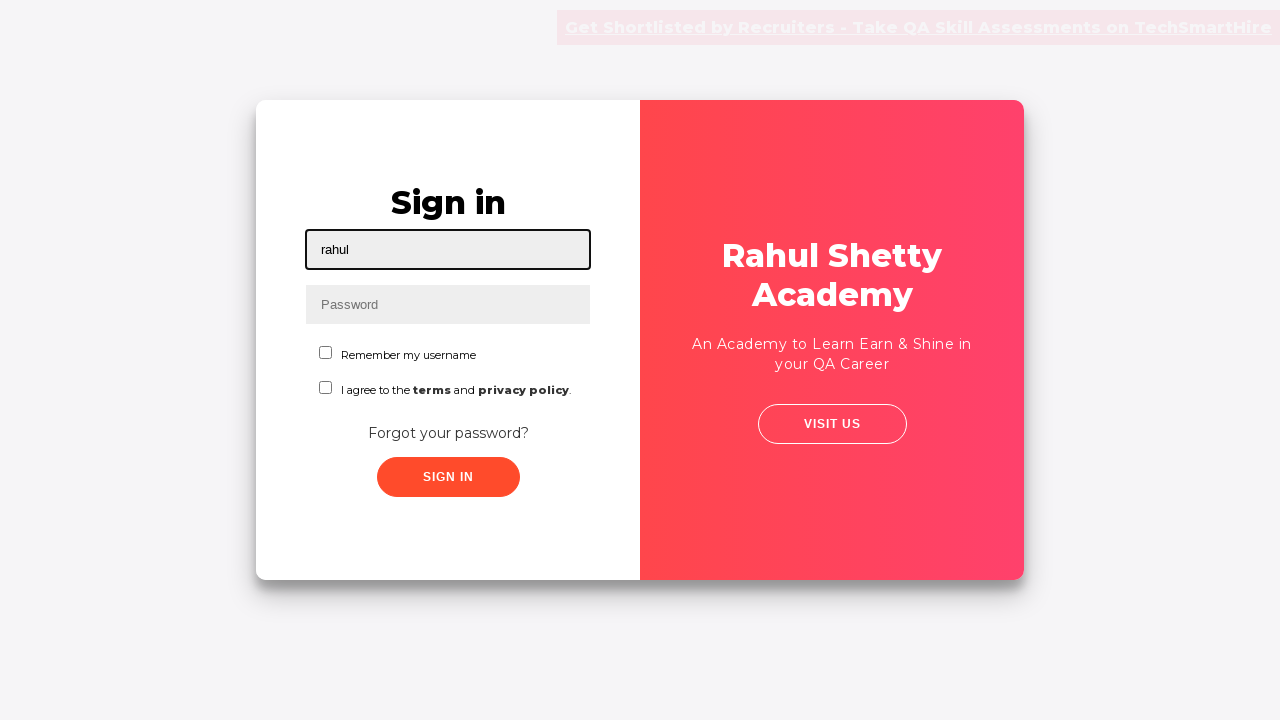

Filled password field with 'hello123' on input[name='inputPassword']
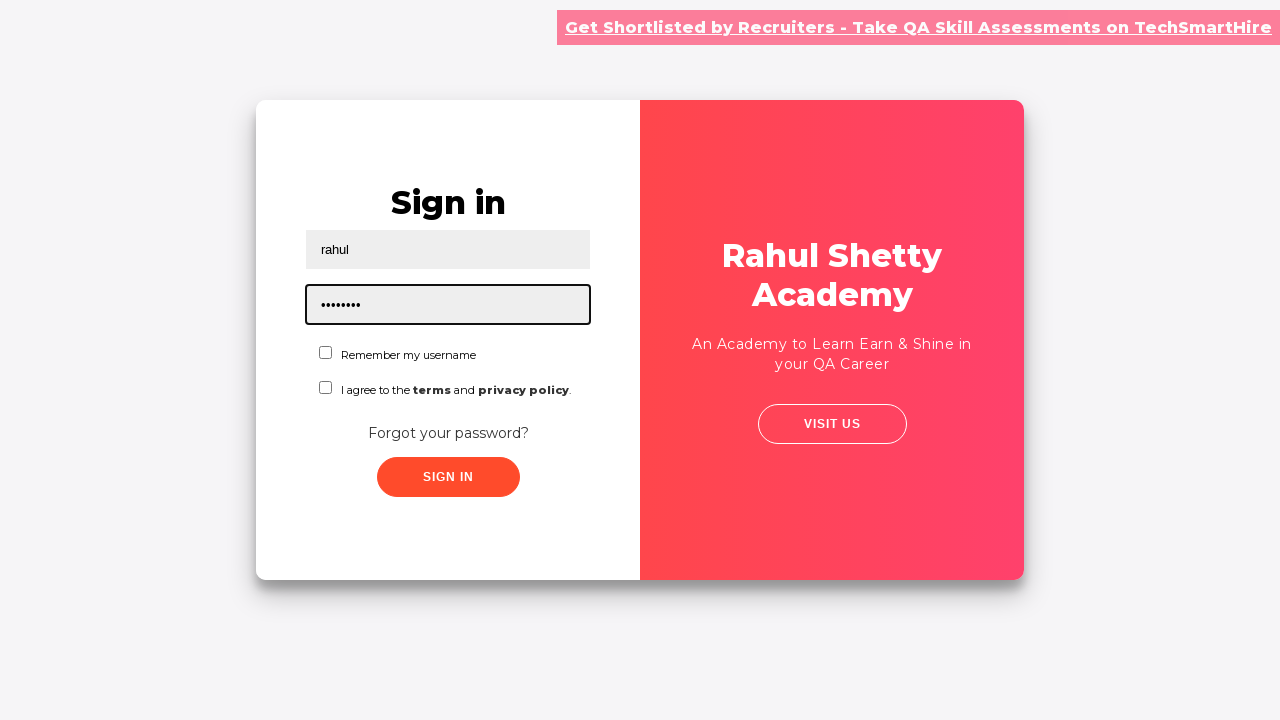

Clicked sign in button at (448, 477) on .signInBtn
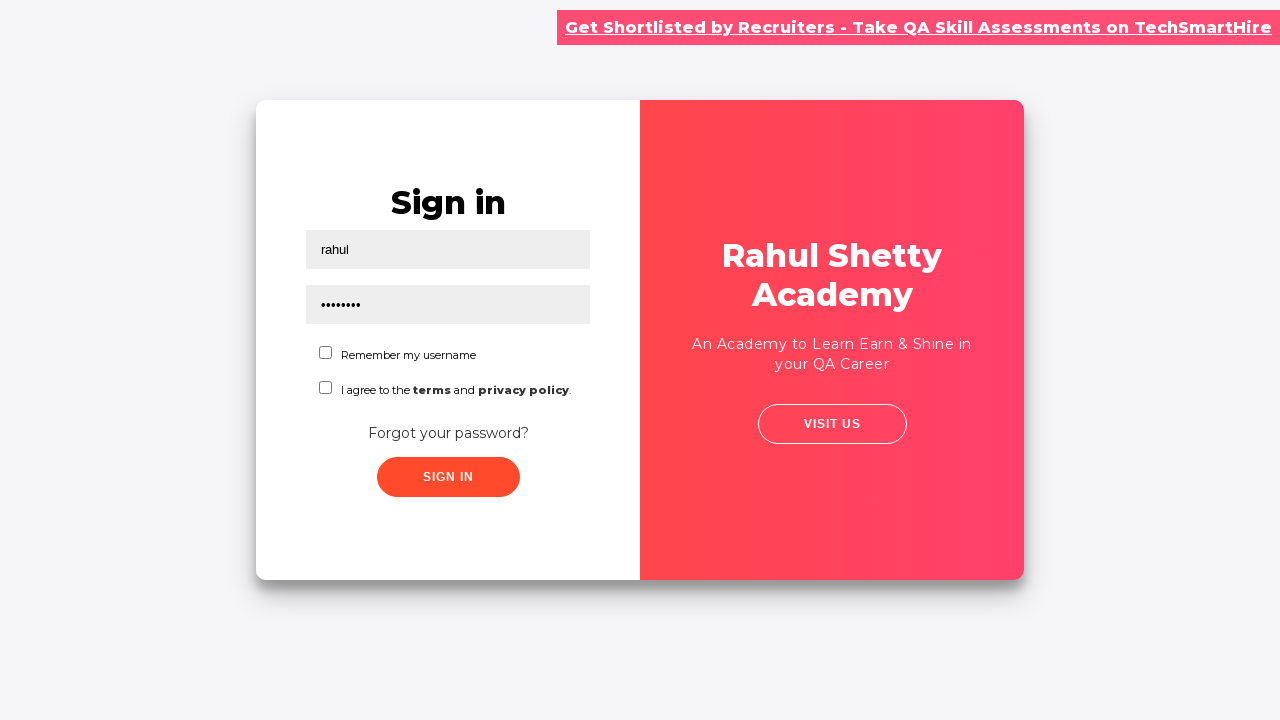

Error message appeared on login attempt
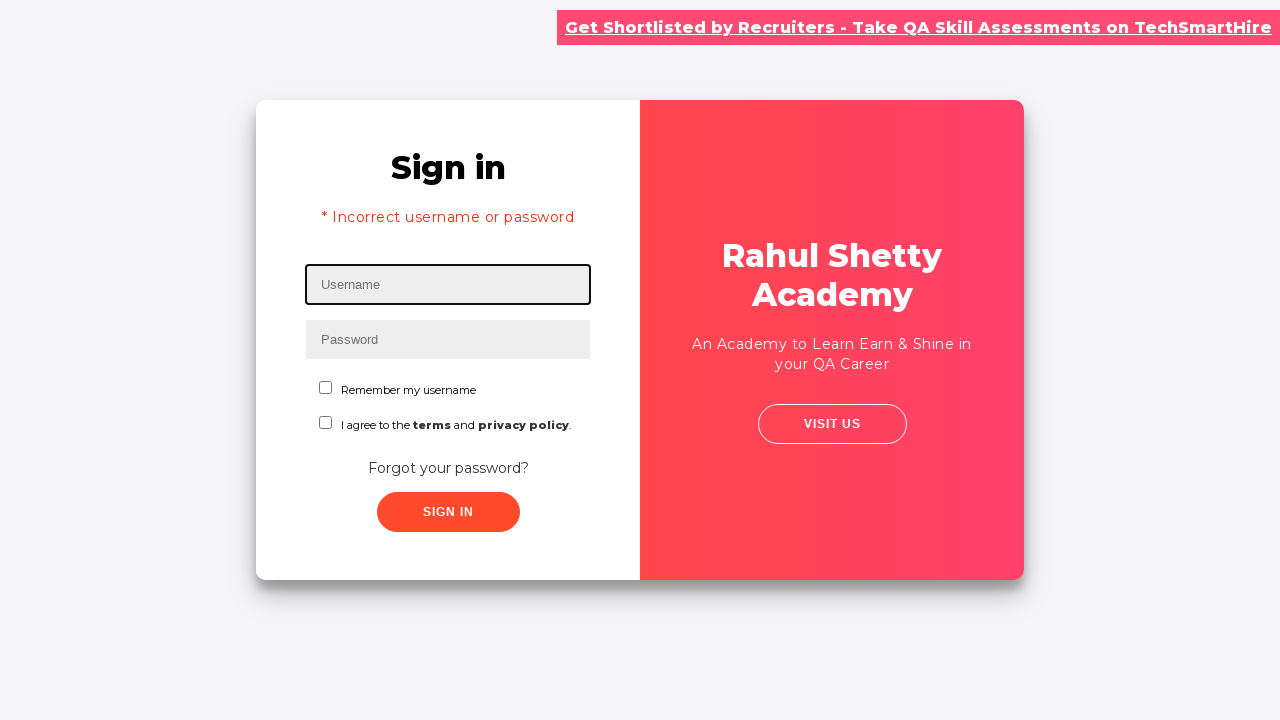

Clicked 'Forgot your password?' link at (448, 468) on text=Forgot your password?
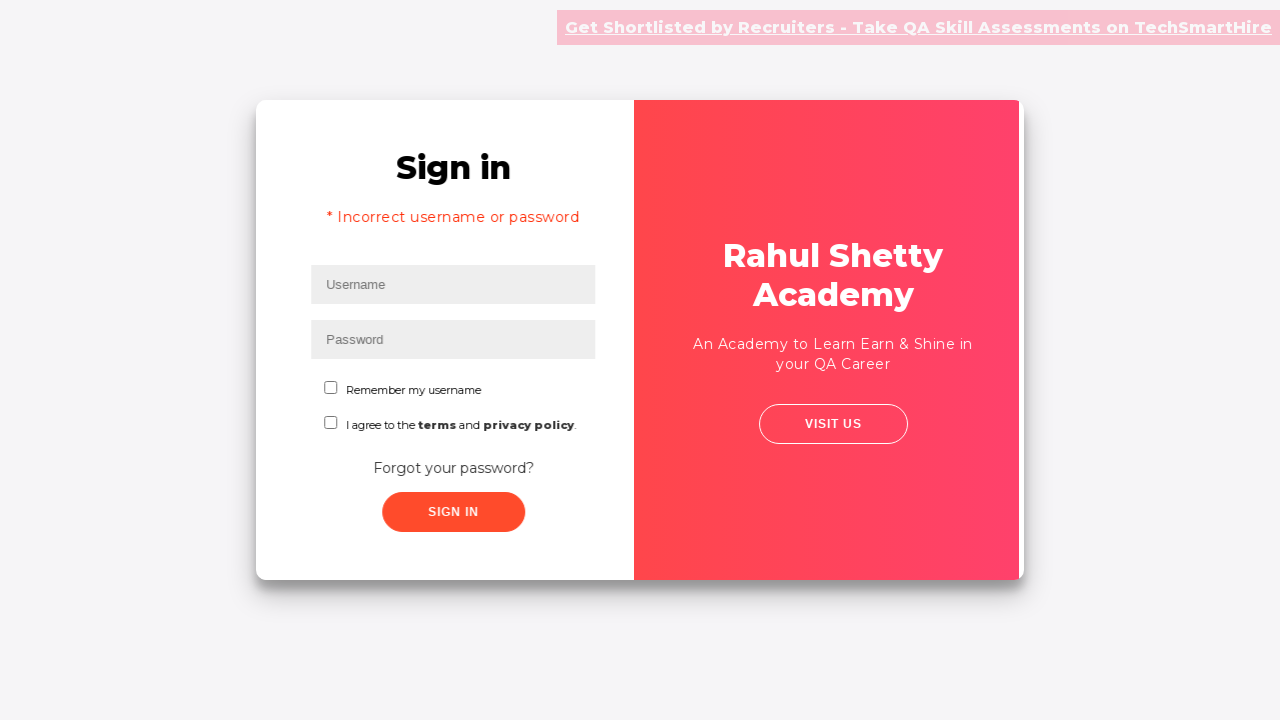

Forgot password form loaded
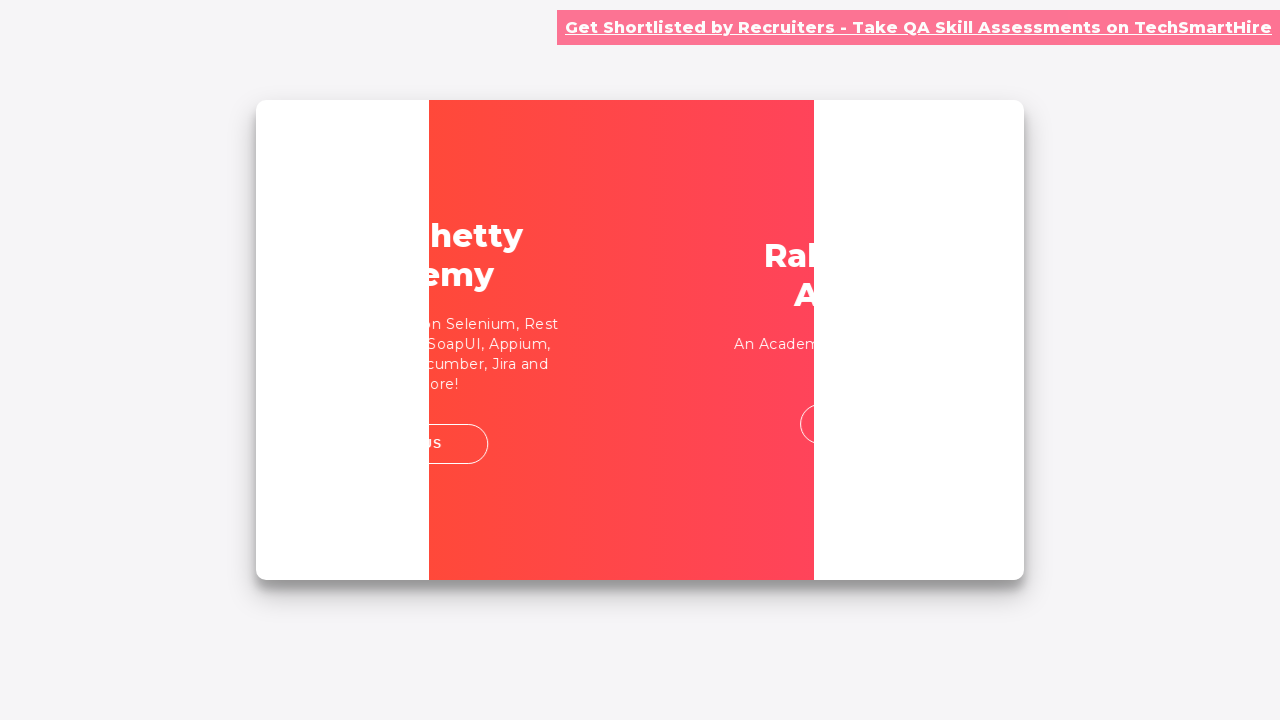

Filled name field with 'John' on input[placeholder='Name']
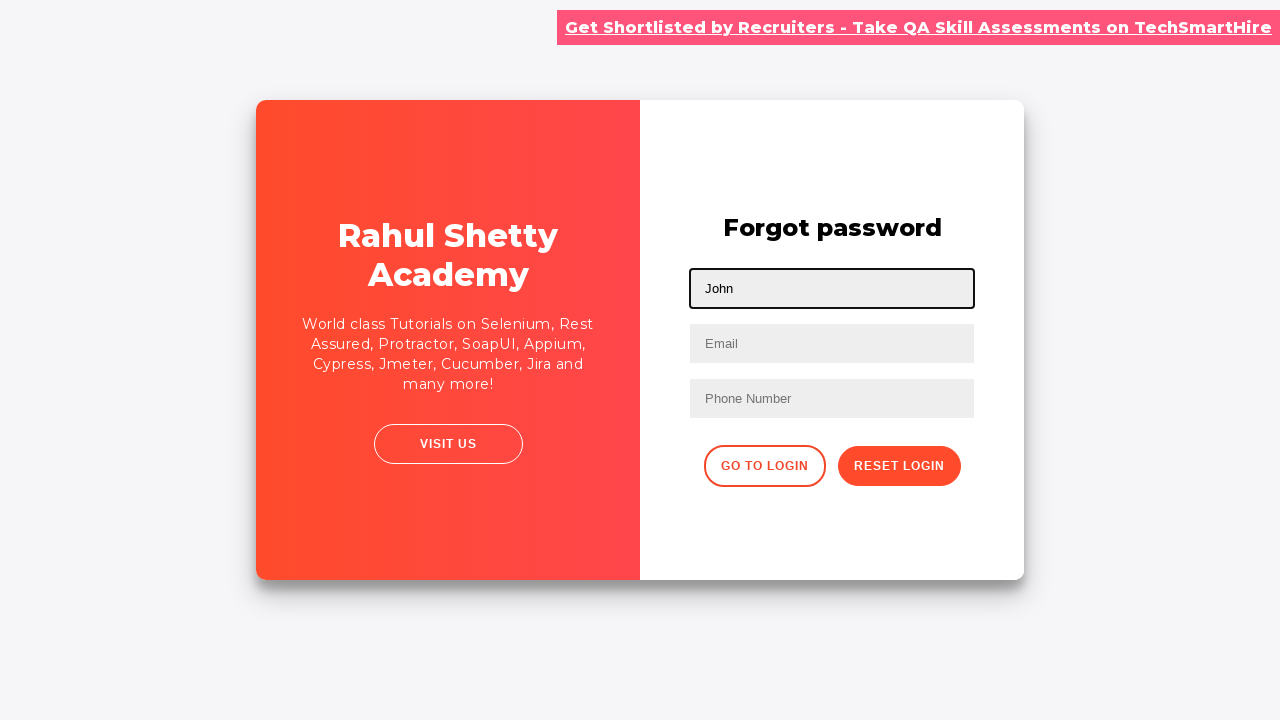

Filled email field with 'john@rsa.com' on input[placeholder='Email']
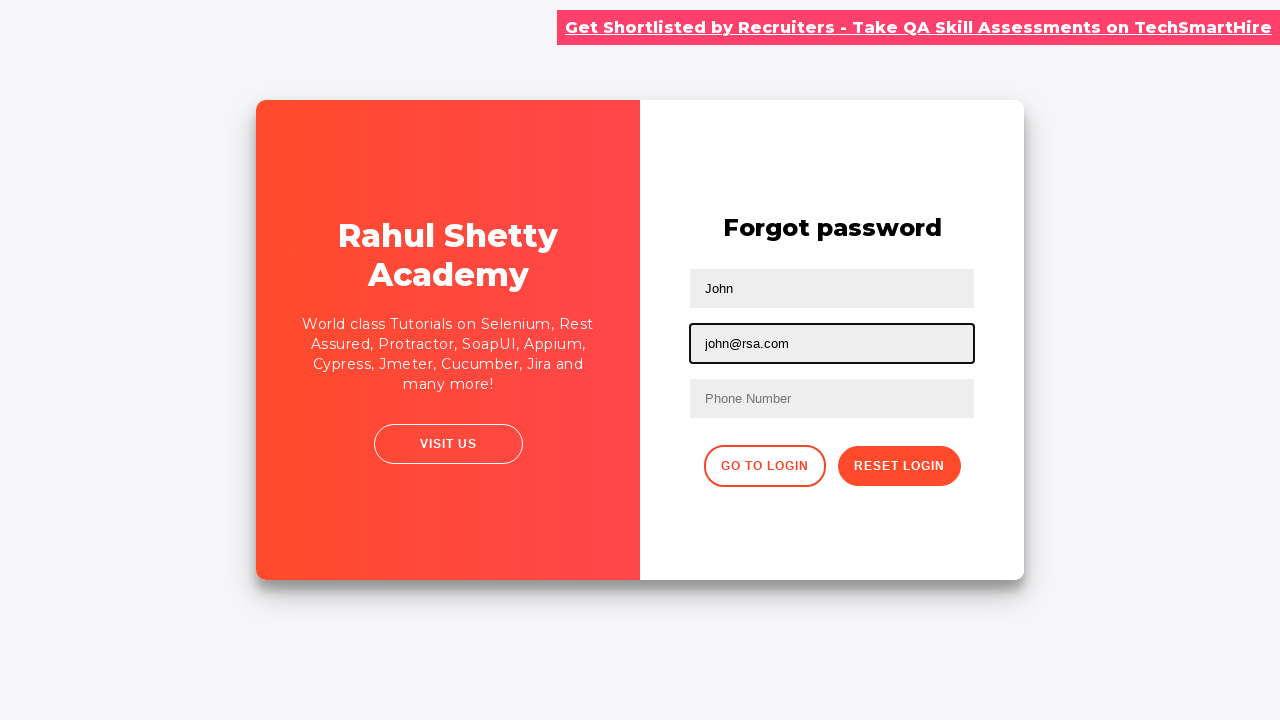

Cleared email field on input[placeholder='Email']
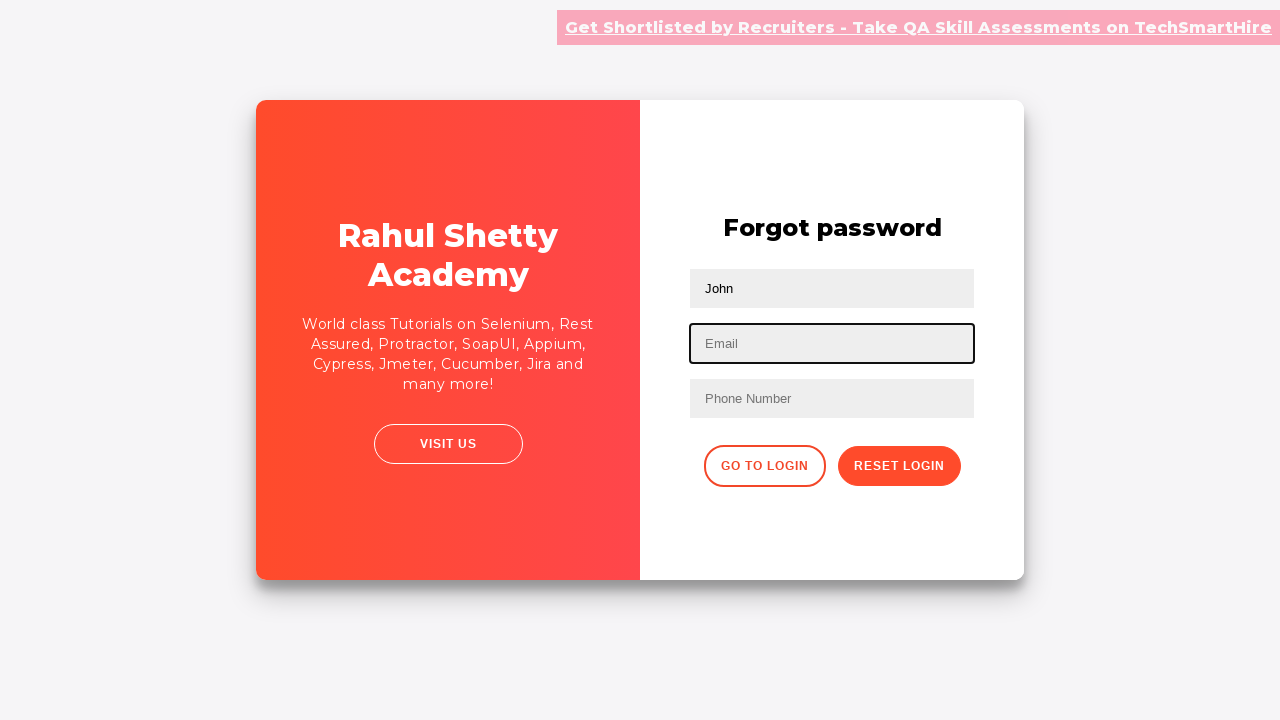

Filled email field with 'john@gmail.com' on input[placeholder='Email']
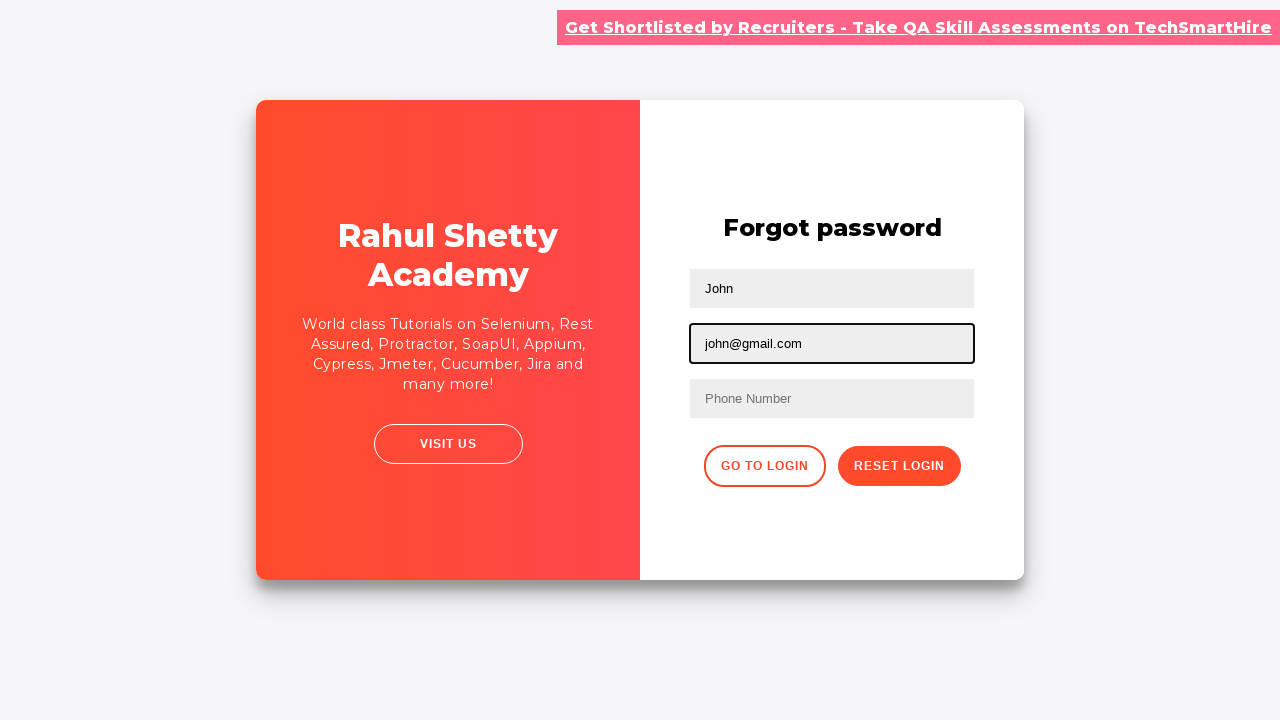

Filled phone number field with '9864353253' on form input:nth-of-type(3)
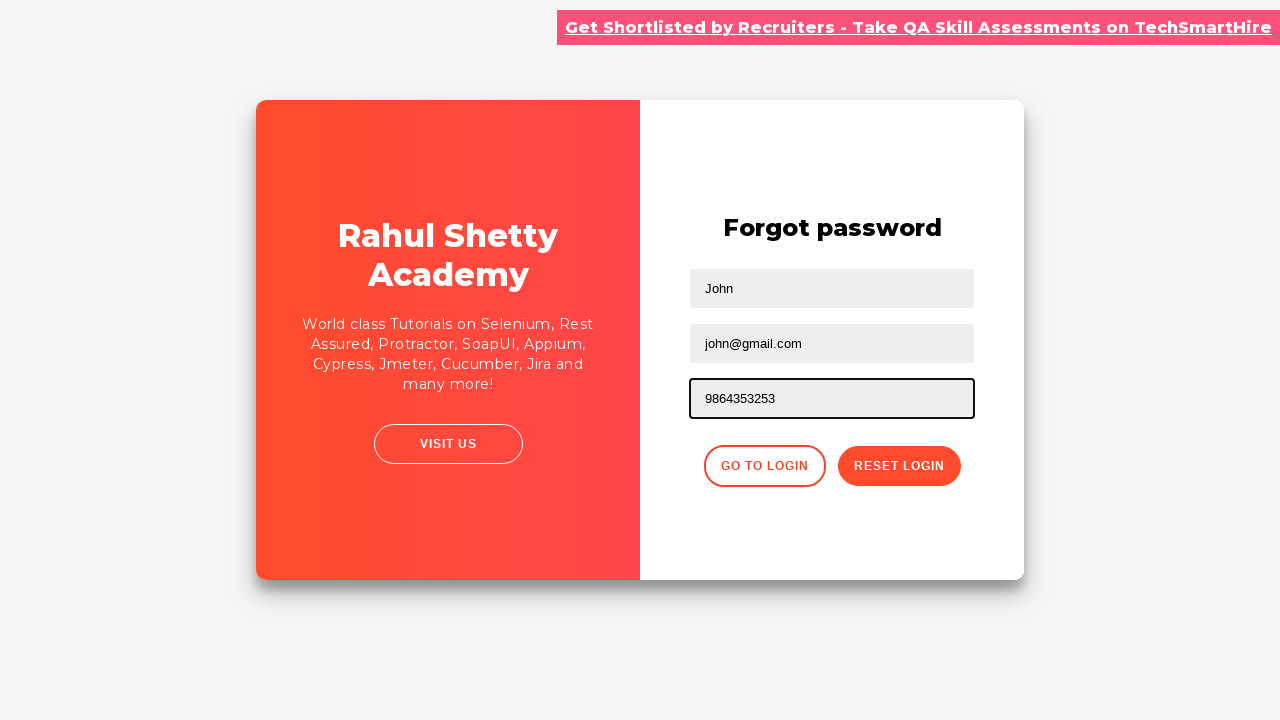

Clicked reset password button at (899, 466) on .reset-pwd-btn
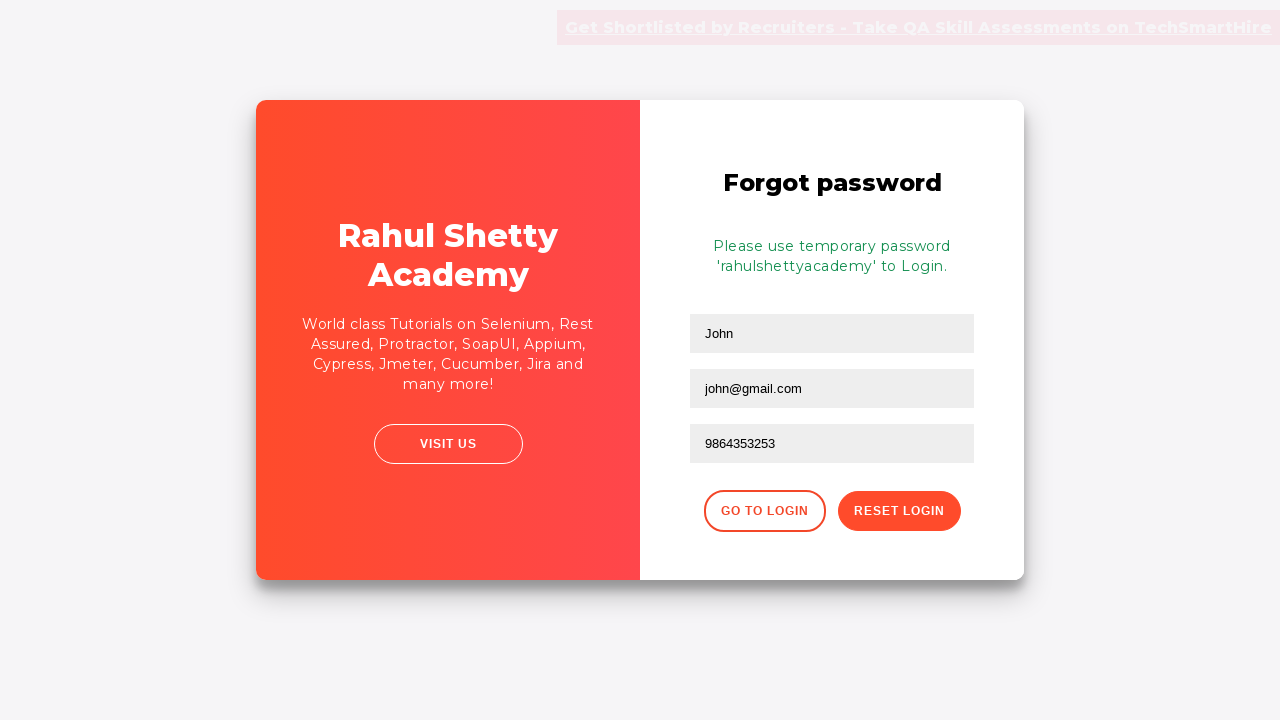

Password reset confirmation message appeared
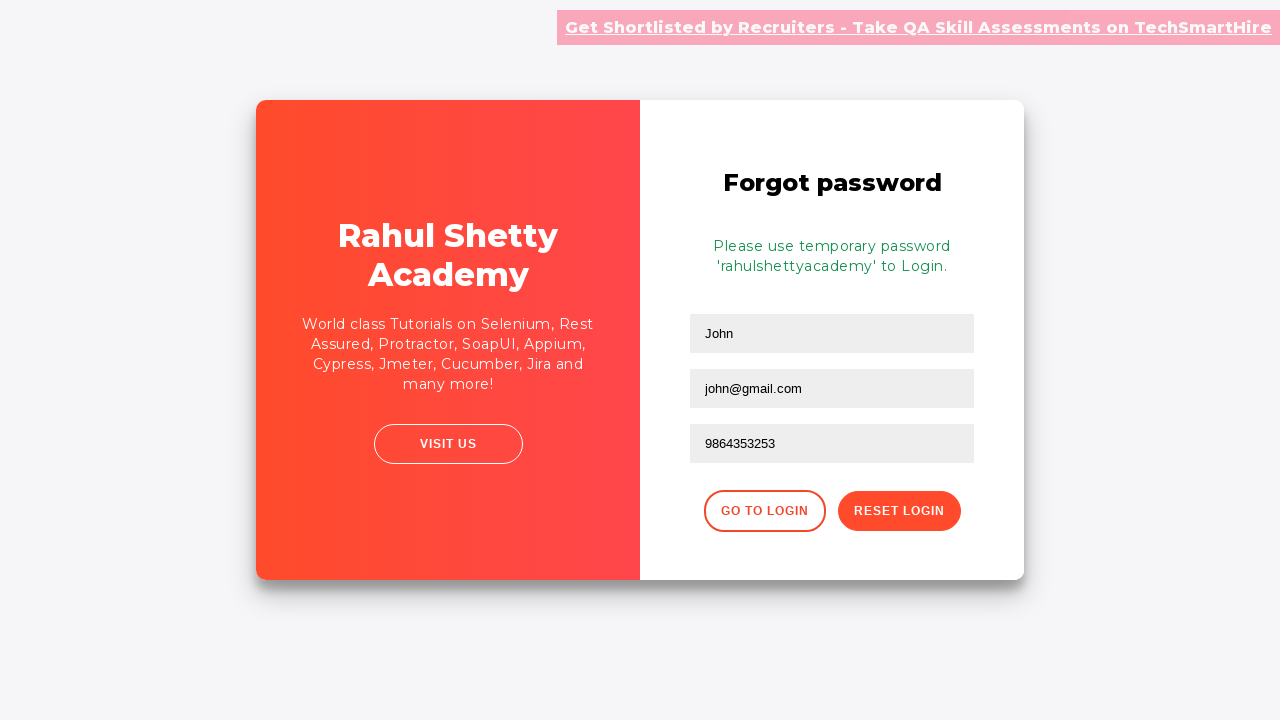

Clicked 'Go to Login' button at (764, 511) on div.forgot-pwd-btn-conainer button:first-child
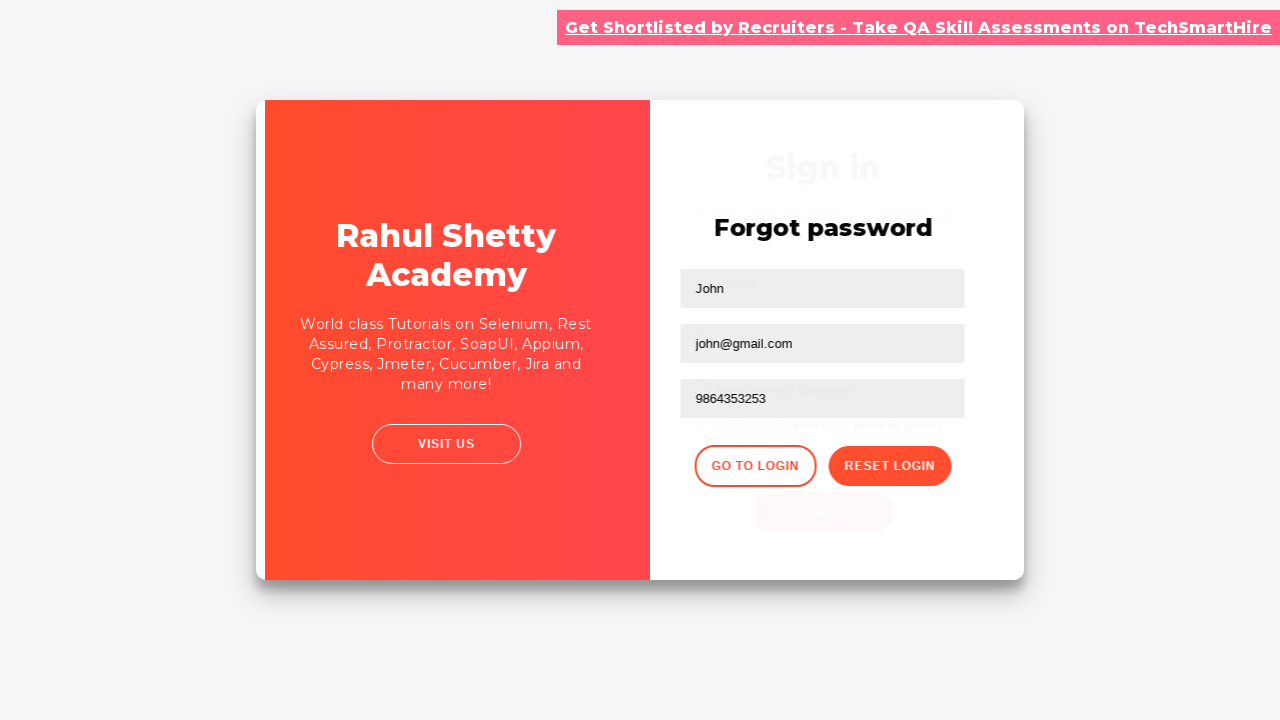

Login form reappeared
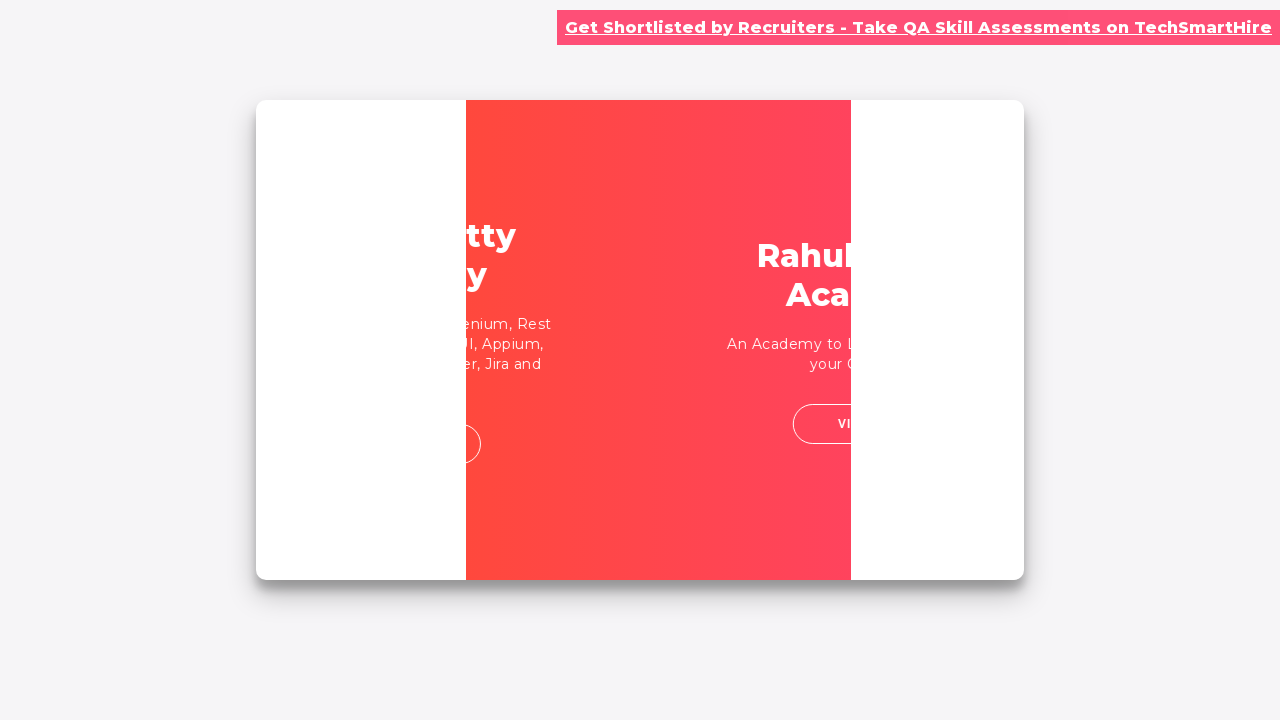

Filled username field again with 'rahul' on #inputUsername
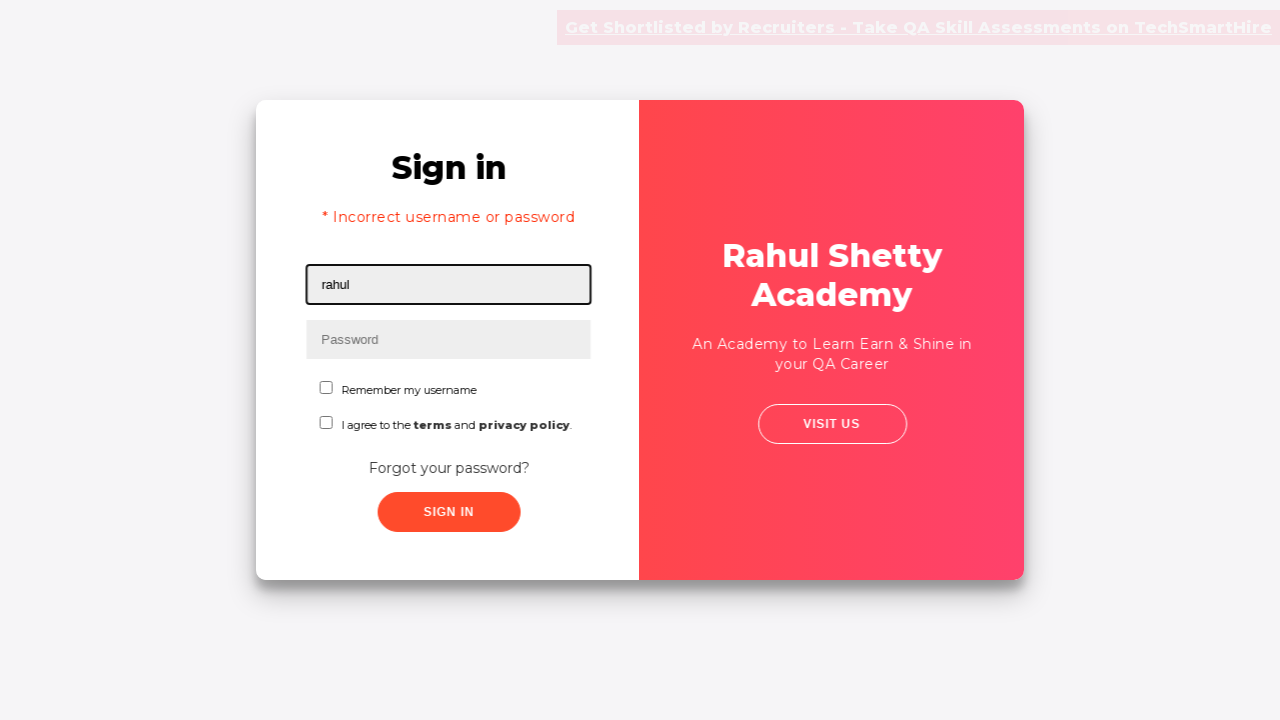

Filled password field with correct credentials 'rahulshettyacademy' on input[type='password']
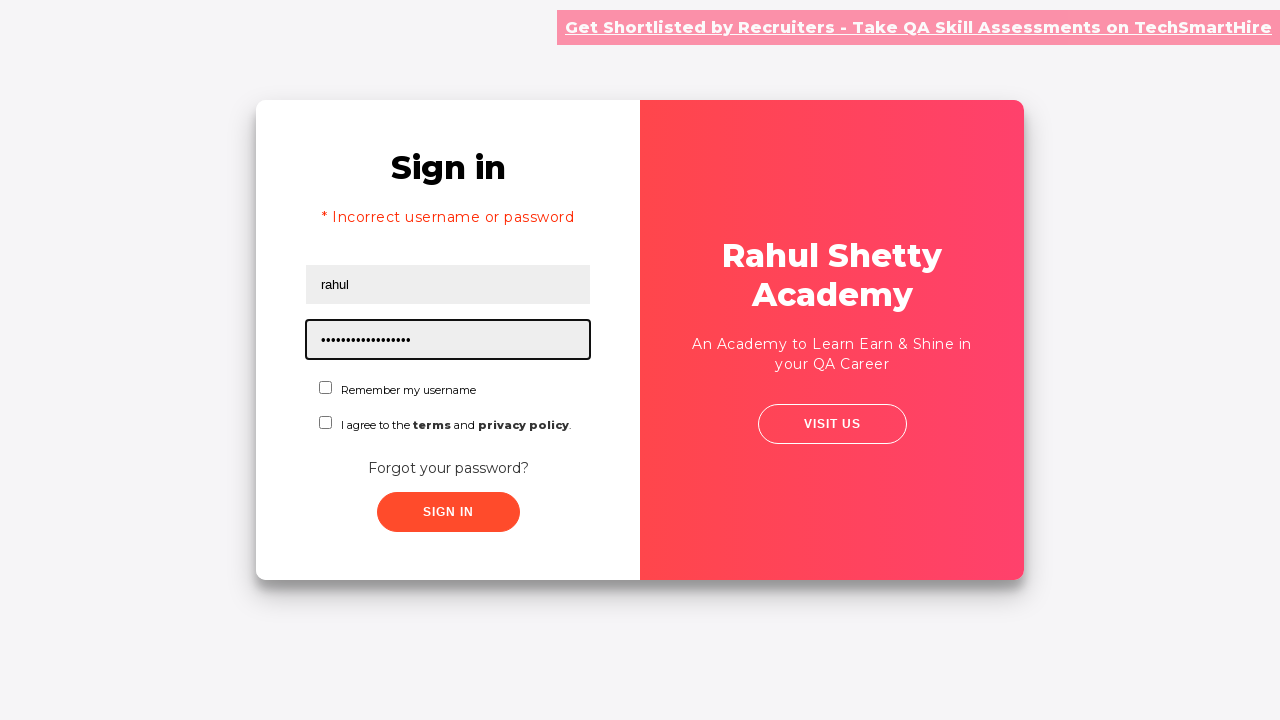

Clicked checkbox to agree to terms at (326, 388) on #chkboxOne
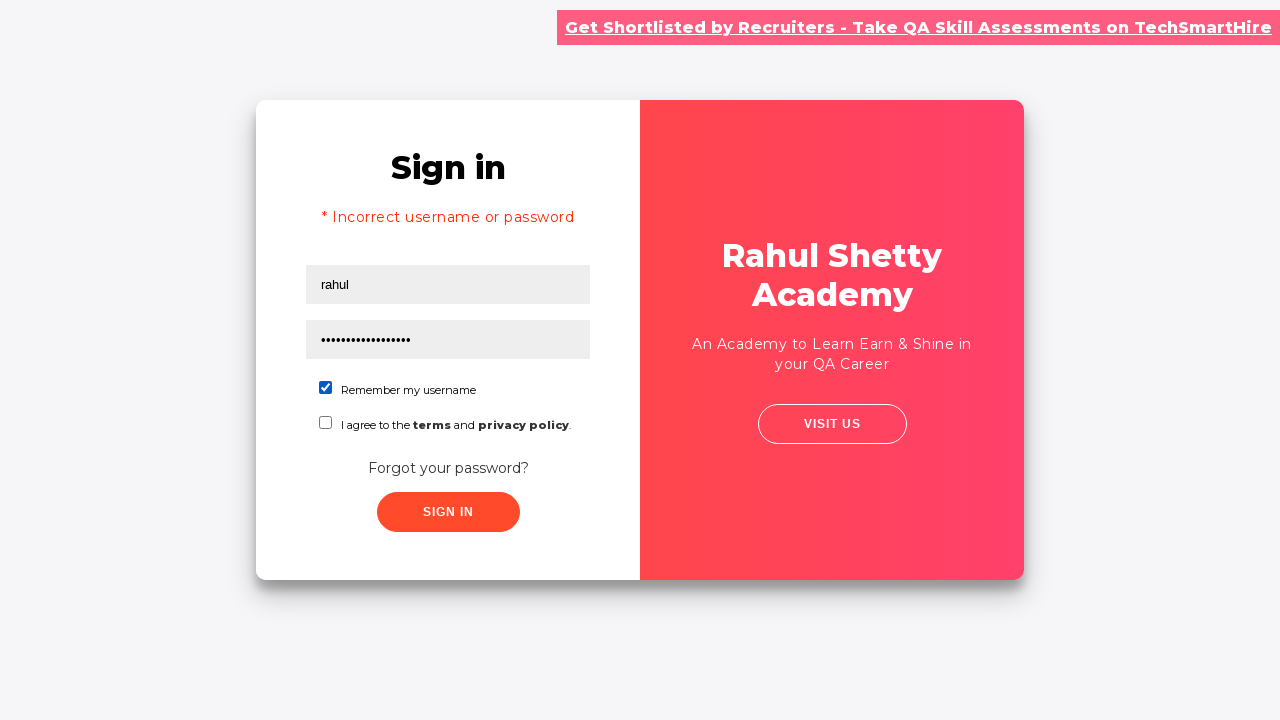

Clicked submit button to log in at (448, 512) on button[class*='submit']
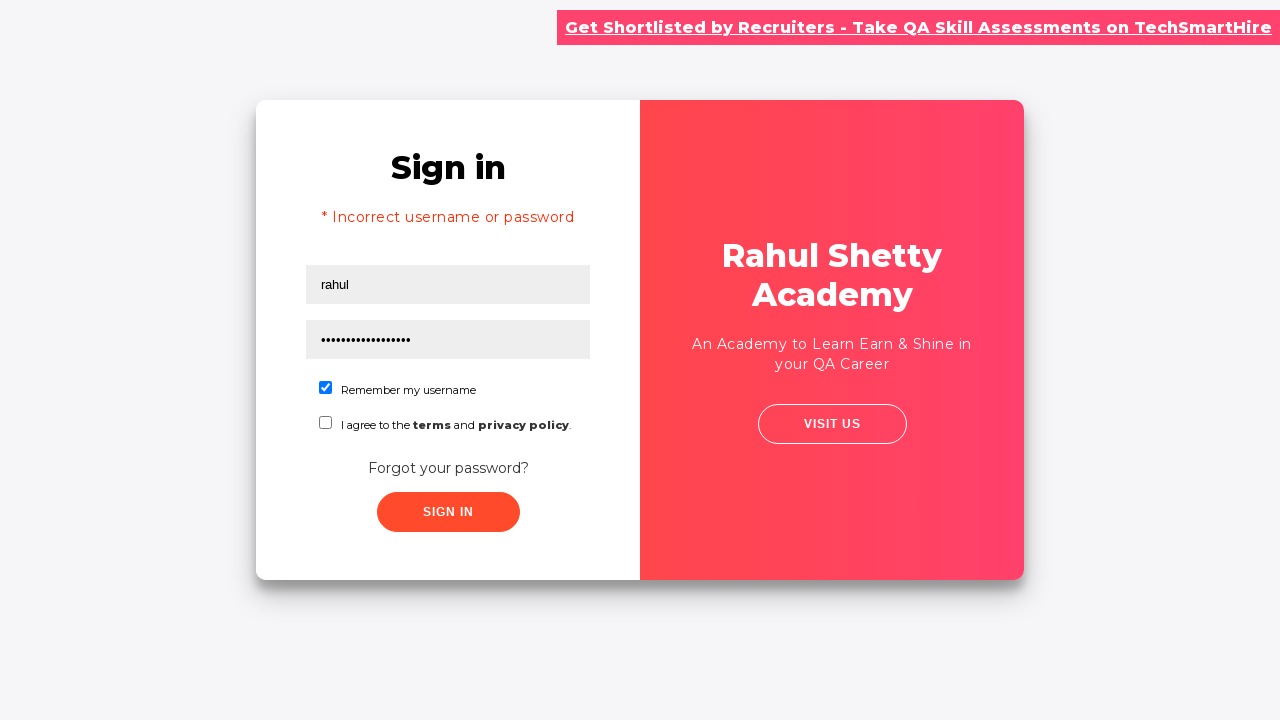

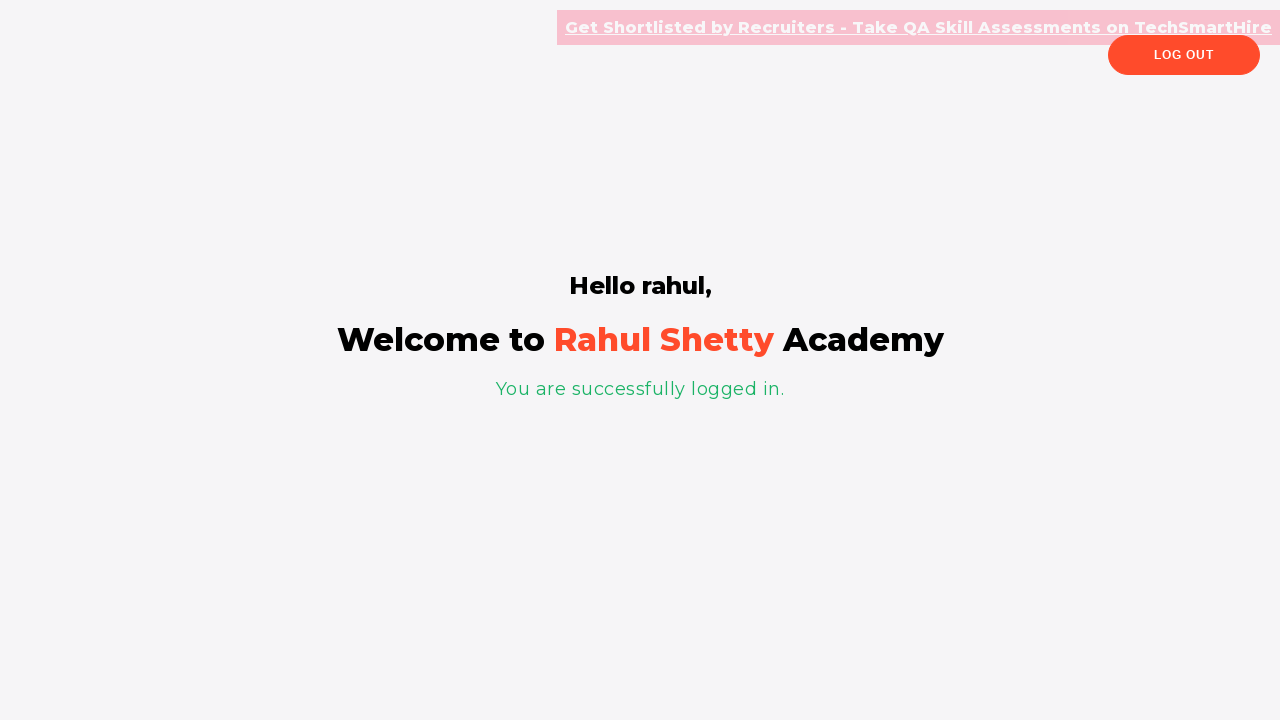